Tests jQuery UI datepicker functionality by opening the calendar, navigating to the next month, and selecting a specific date (22nd)

Starting URL: https://jqueryui.com/datepicker/

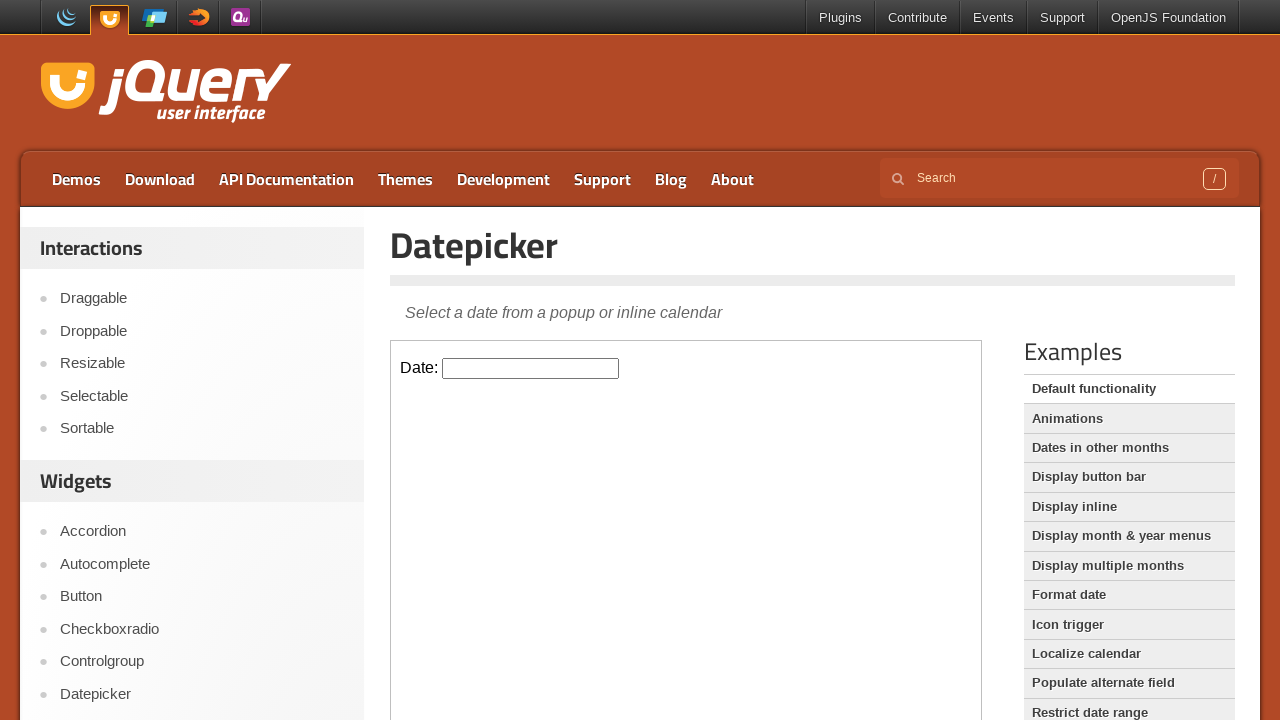

Located iframe containing datepicker
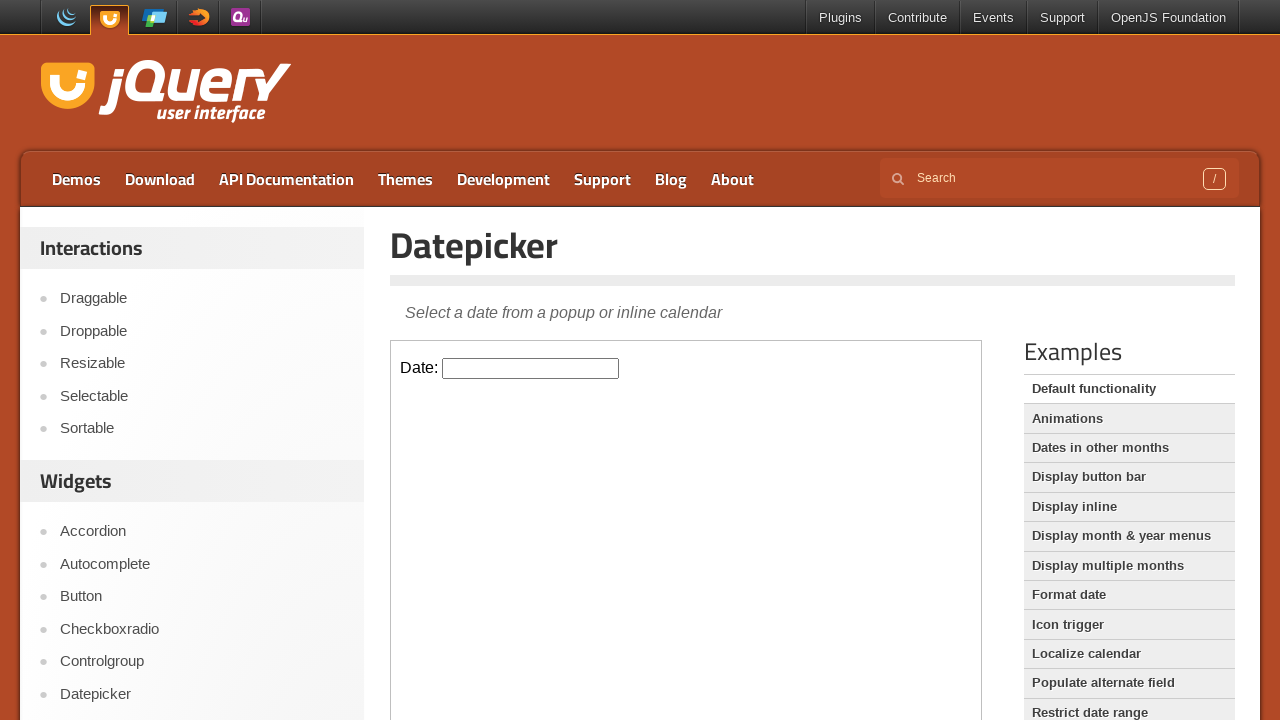

Clicked datepicker input field to open calendar at (531, 368) on iframe >> nth=0 >> internal:control=enter-frame >> #datepicker
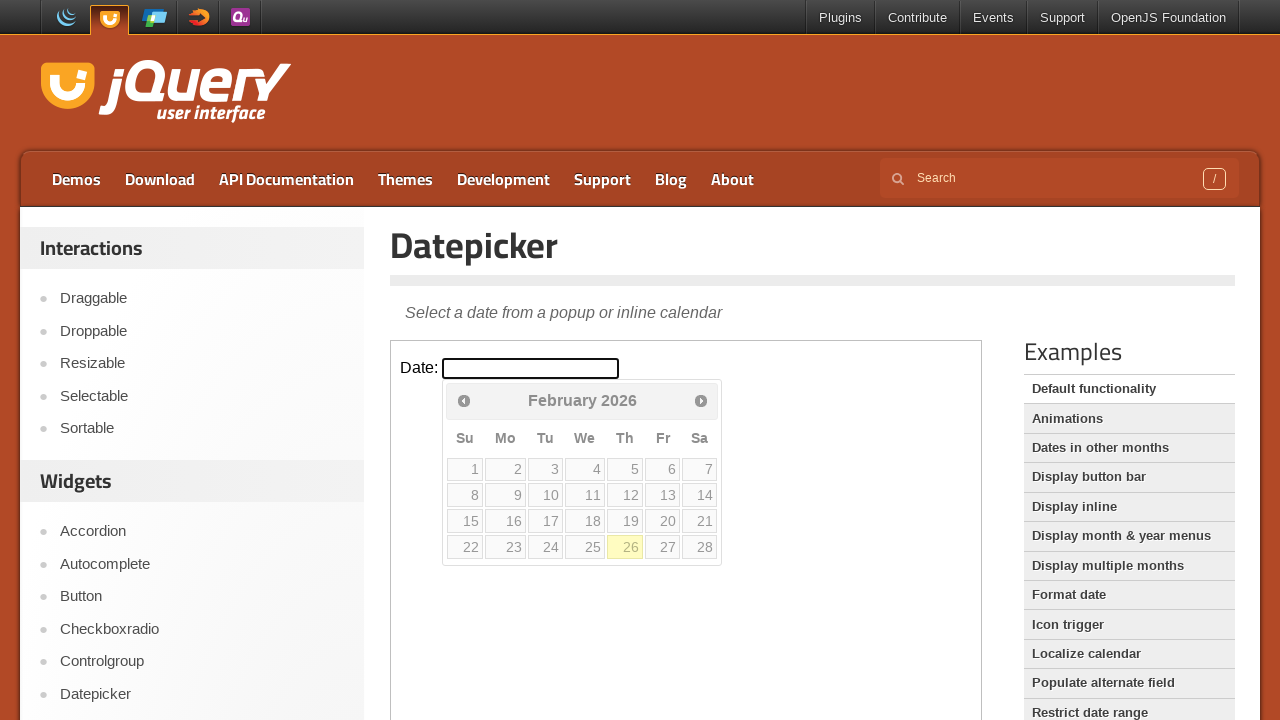

Clicked next month arrow to navigate to next month at (701, 400) on iframe >> nth=0 >> internal:control=enter-frame >> xpath=//*[@id='ui-datepicker-
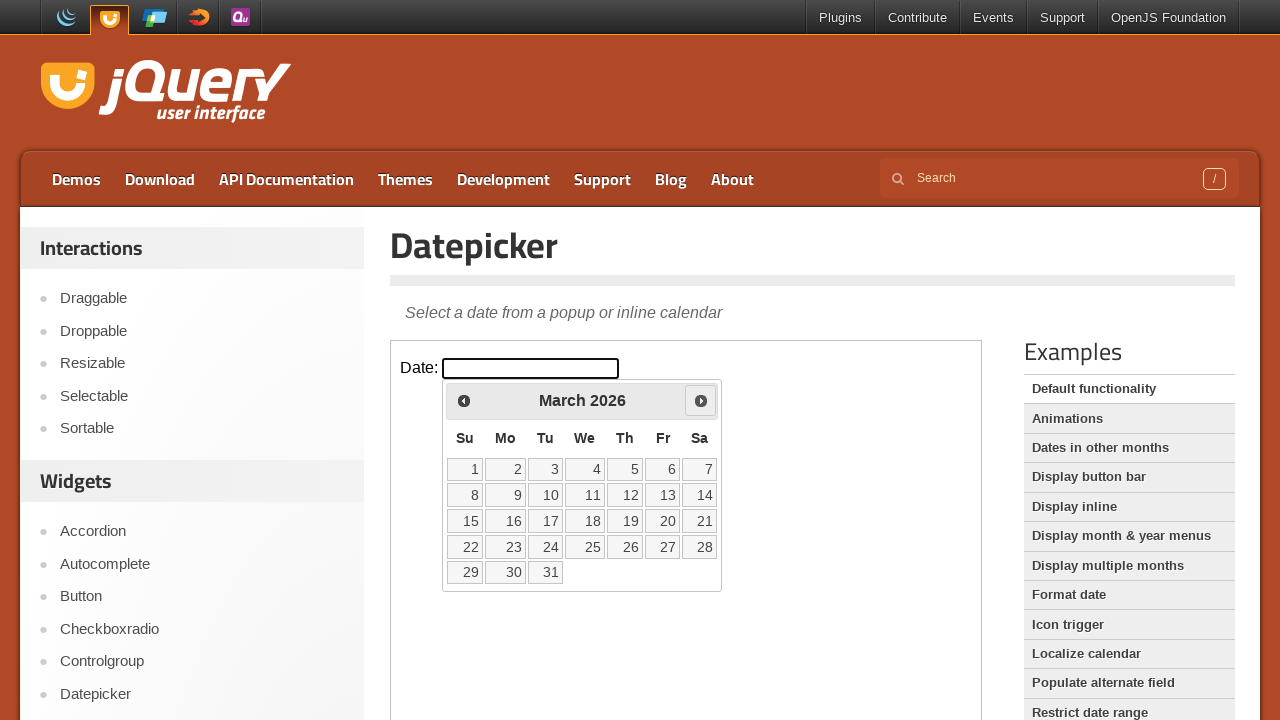

Retrieved all date cells from calendar
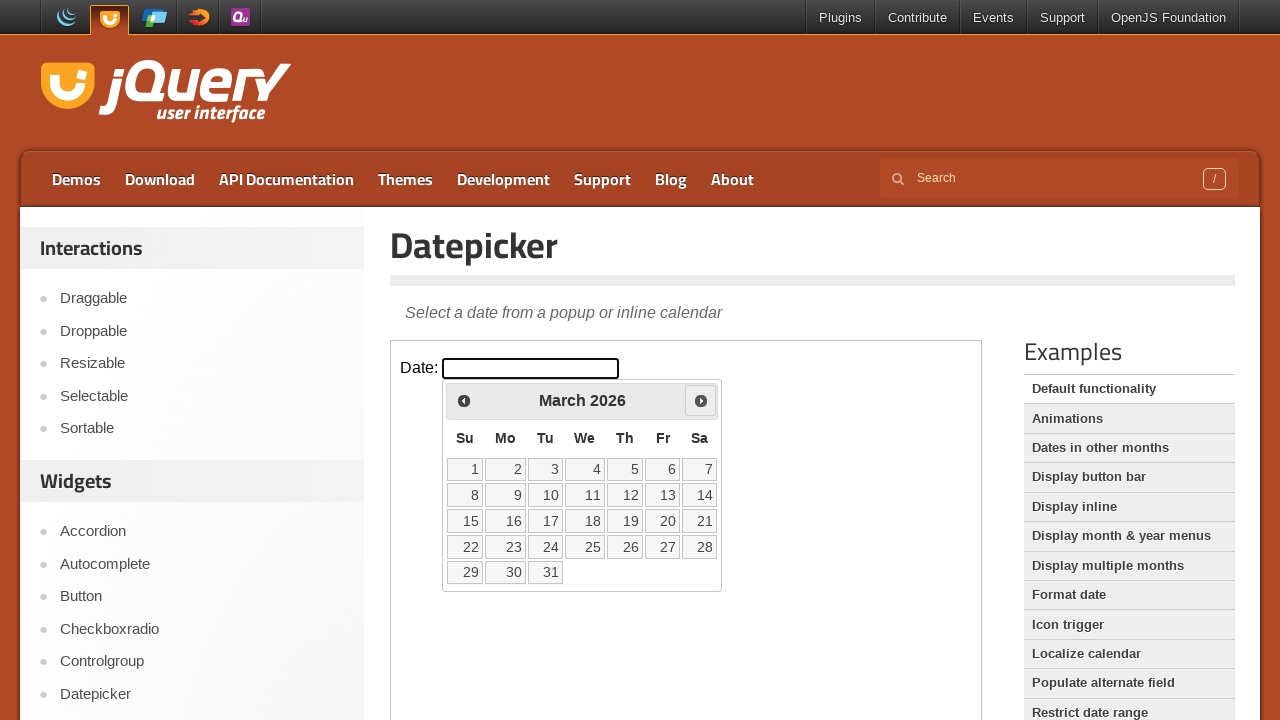

Found and clicked date 22 in the calendar at (465, 547) on iframe >> nth=0 >> internal:control=enter-frame >> td >> nth=21
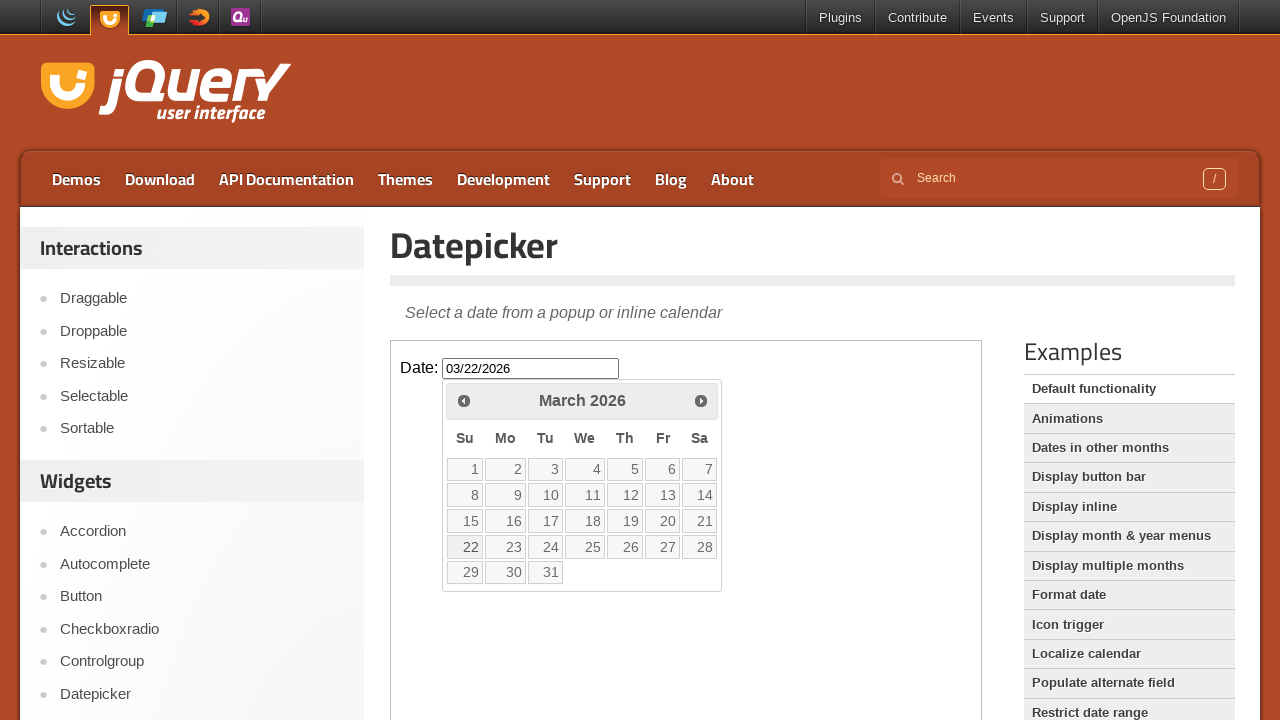

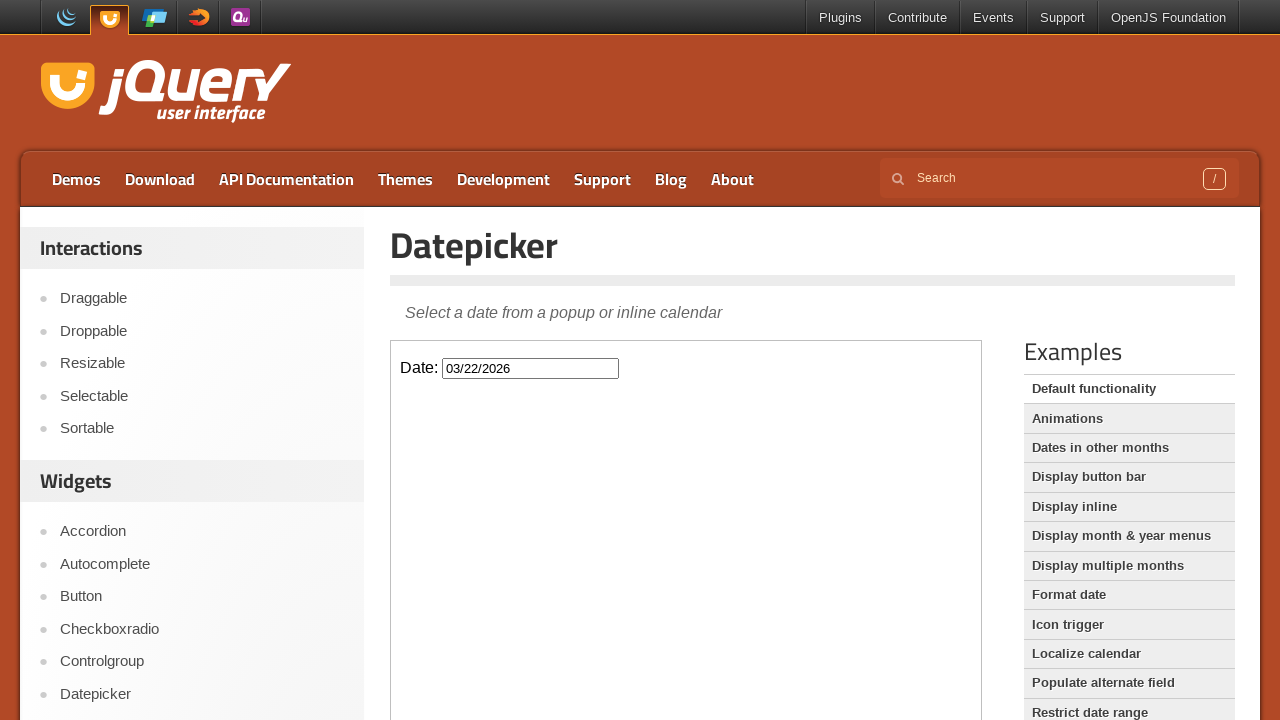